Tests sorting the Due column using semantic class selectors on the second table, clicking the dues column header and verifying sorting works

Starting URL: http://the-internet.herokuapp.com/tables

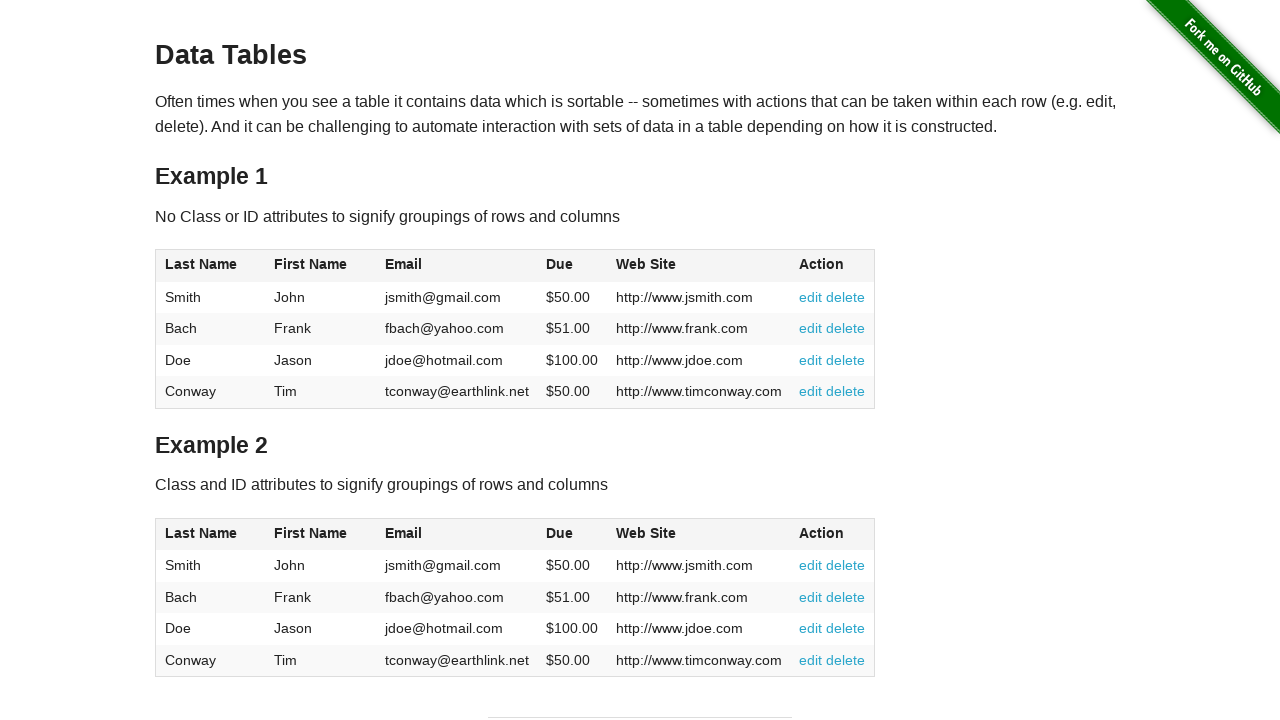

Clicked the Dues column header in second table using semantic class selector at (560, 533) on #table2 thead .dues
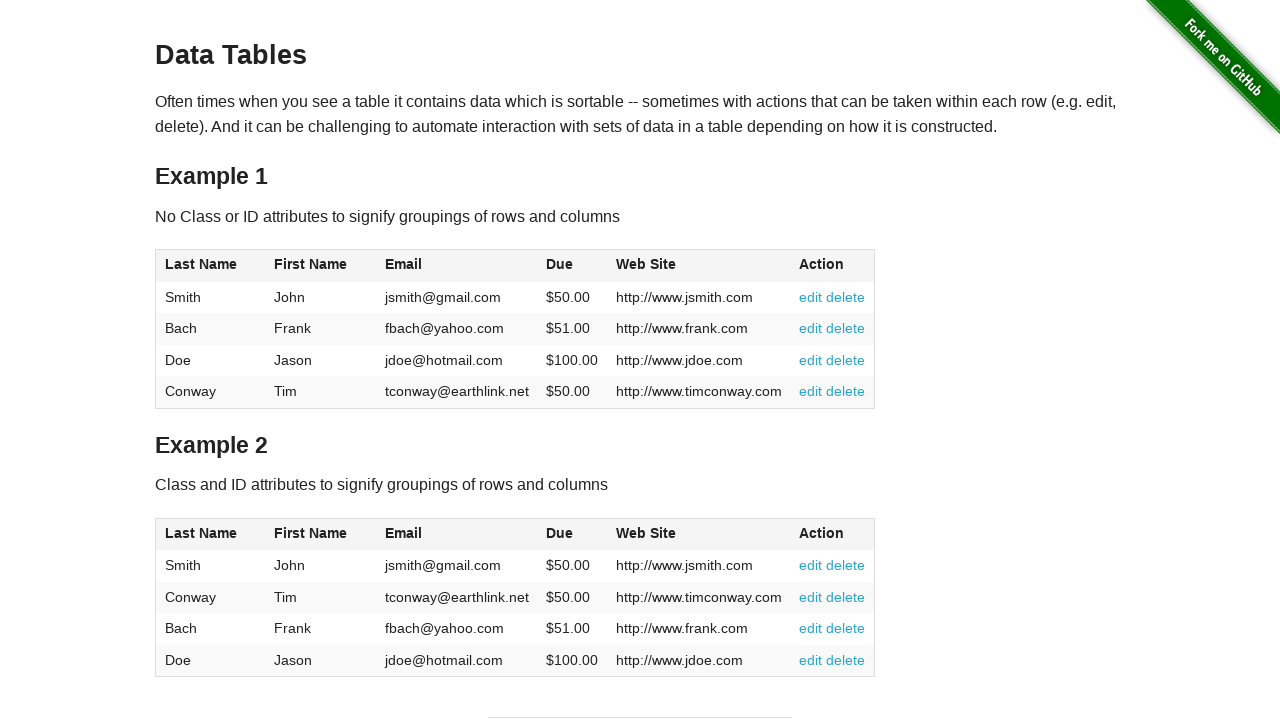

Verified table dues data is present after sorting
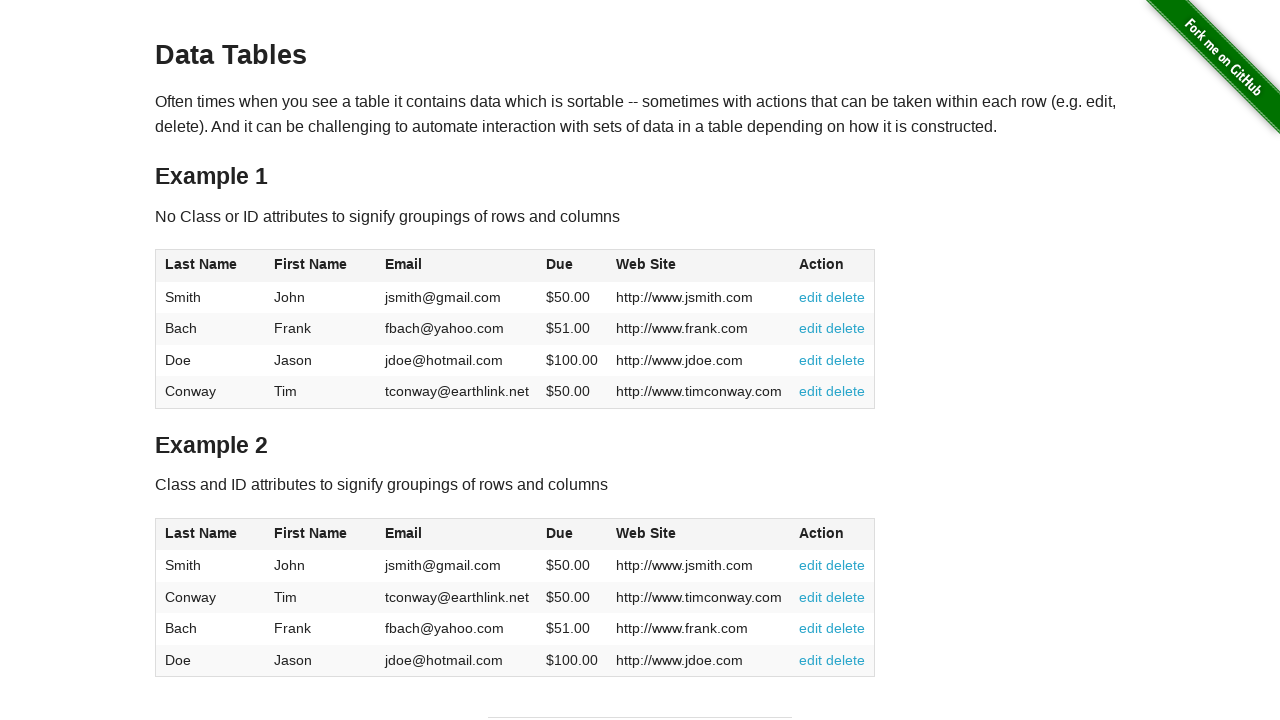

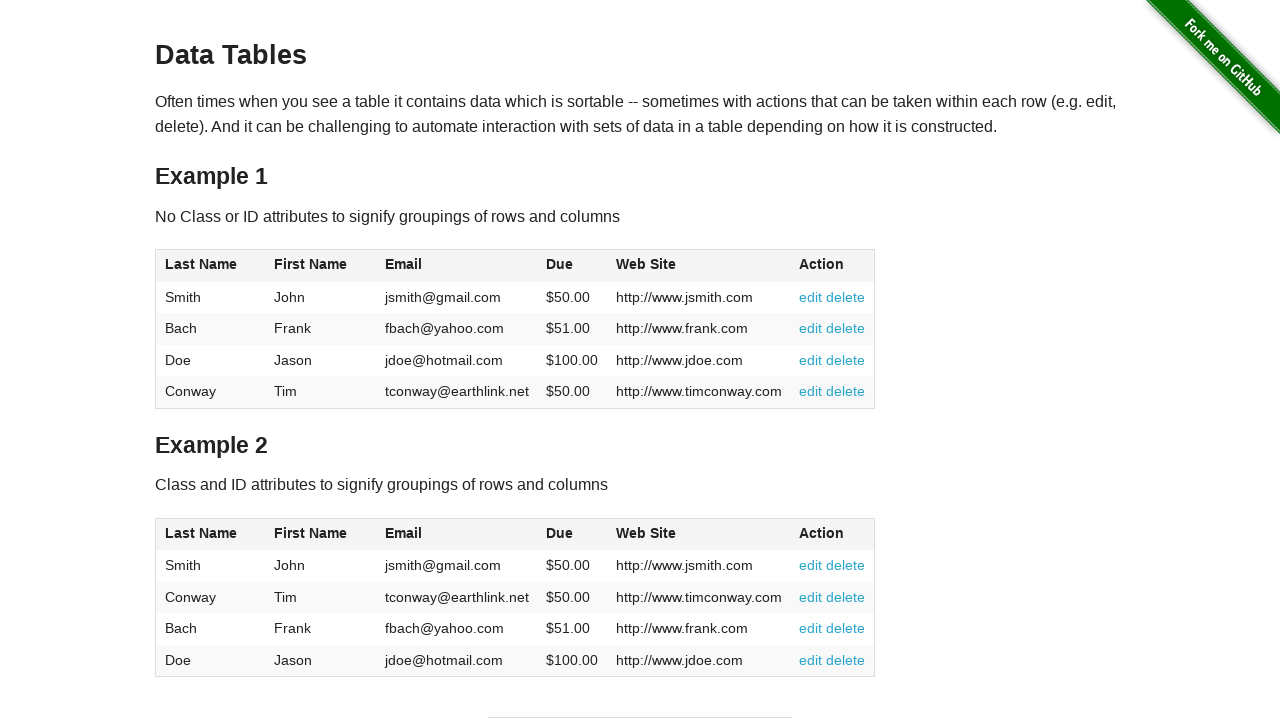